Tests A/B test opt-out by adding an opt-out cookie before visiting the split test page, then navigating to the page and verifying "No A/B Test" heading appears.

Starting URL: http://the-internet.herokuapp.com

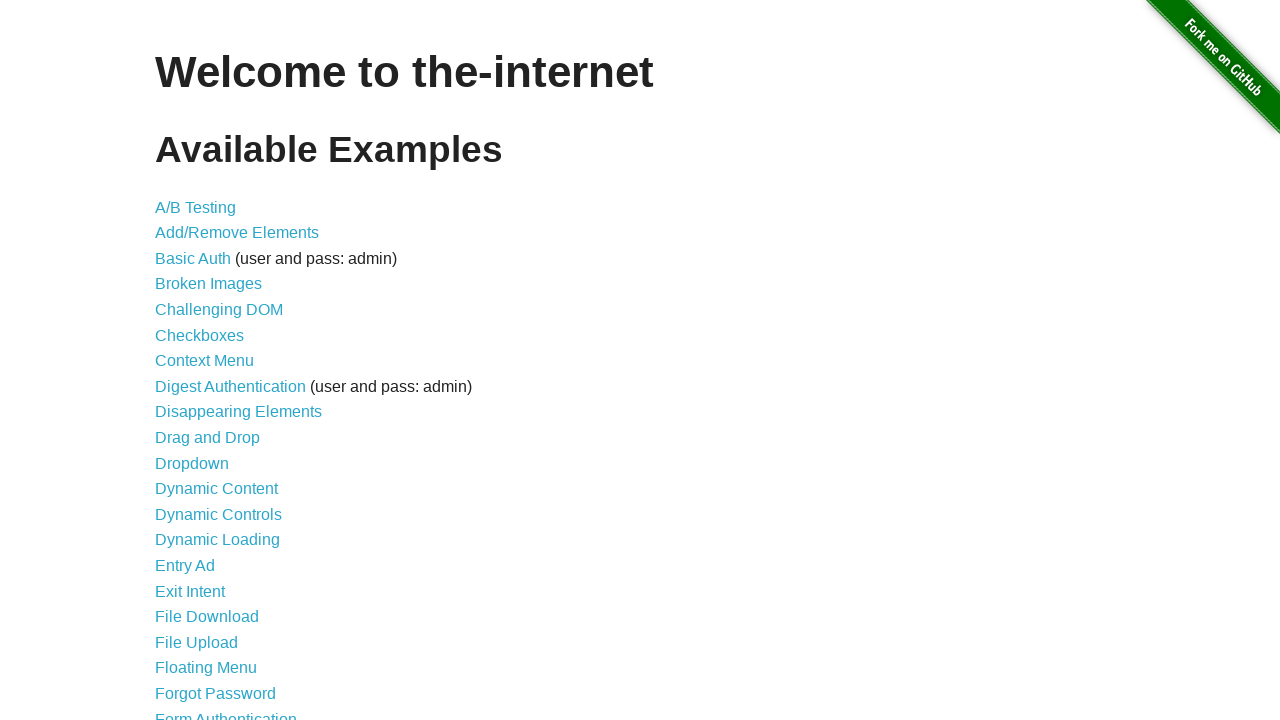

Added optimizelyOptOut cookie to opt out of A/B test
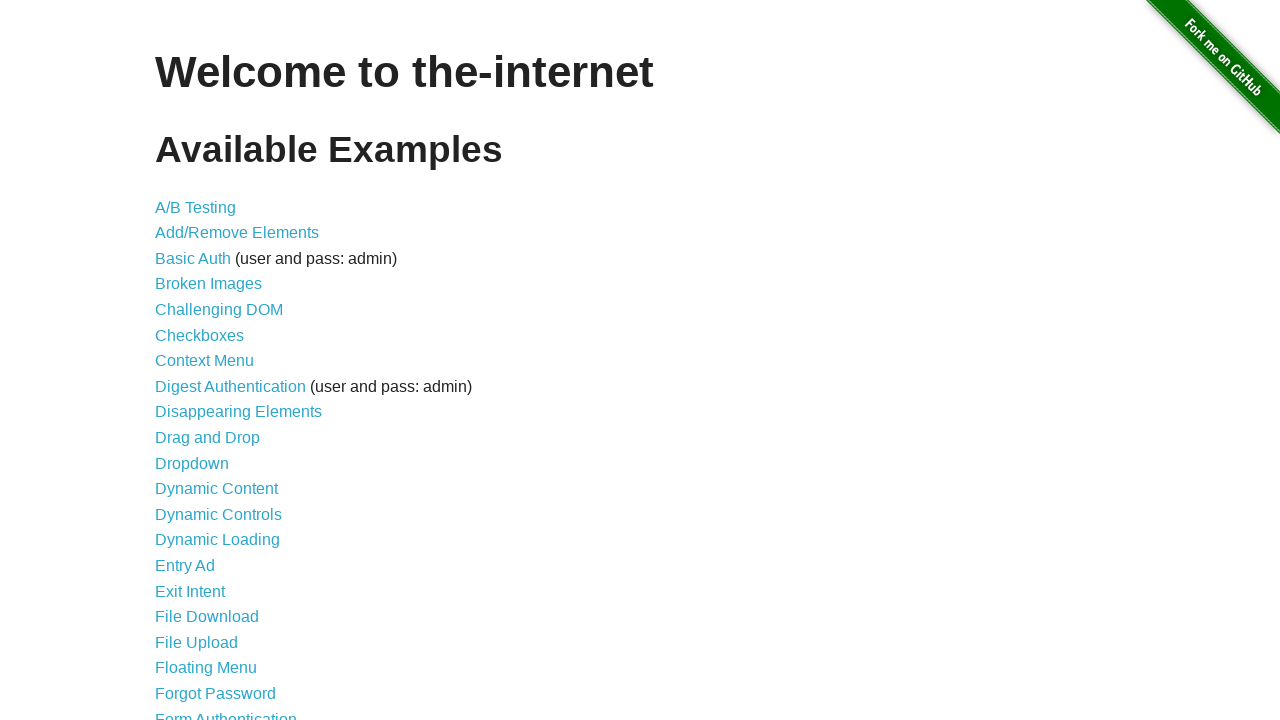

Navigated to A/B test page
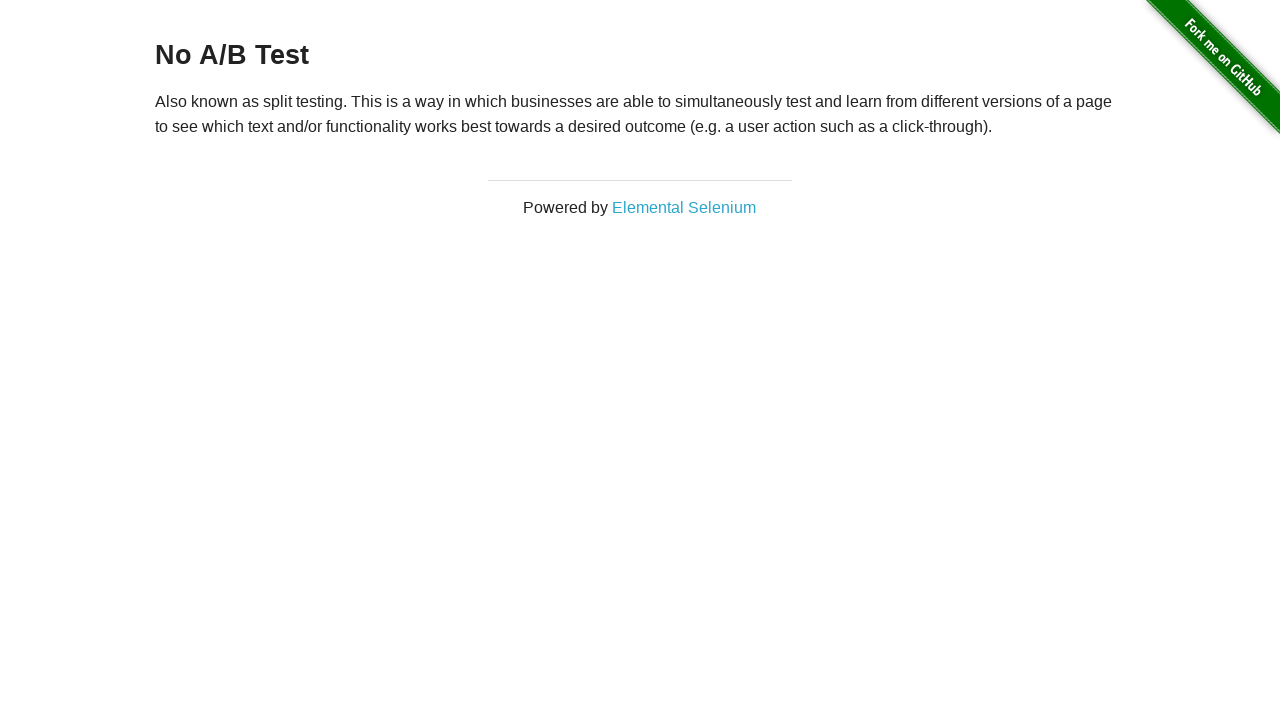

Retrieved heading text: 'No A/B Test'
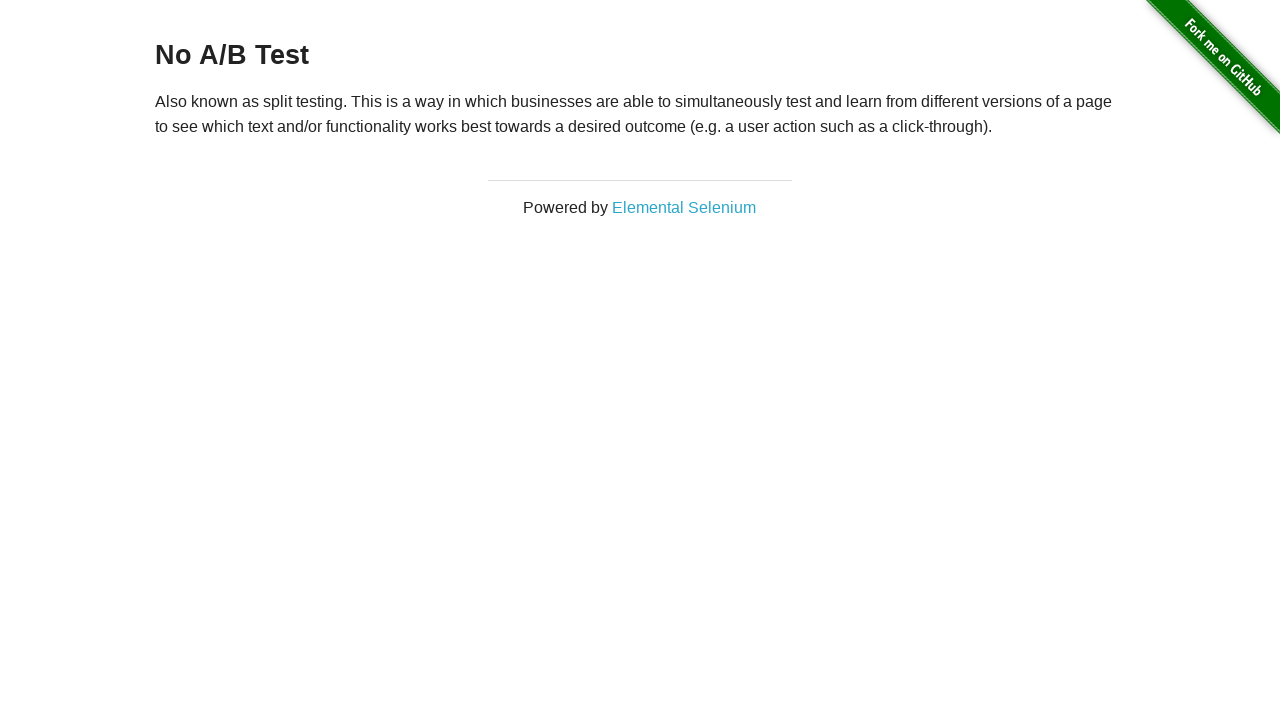

Verified 'No A/B Test' heading appears - opt-out successful
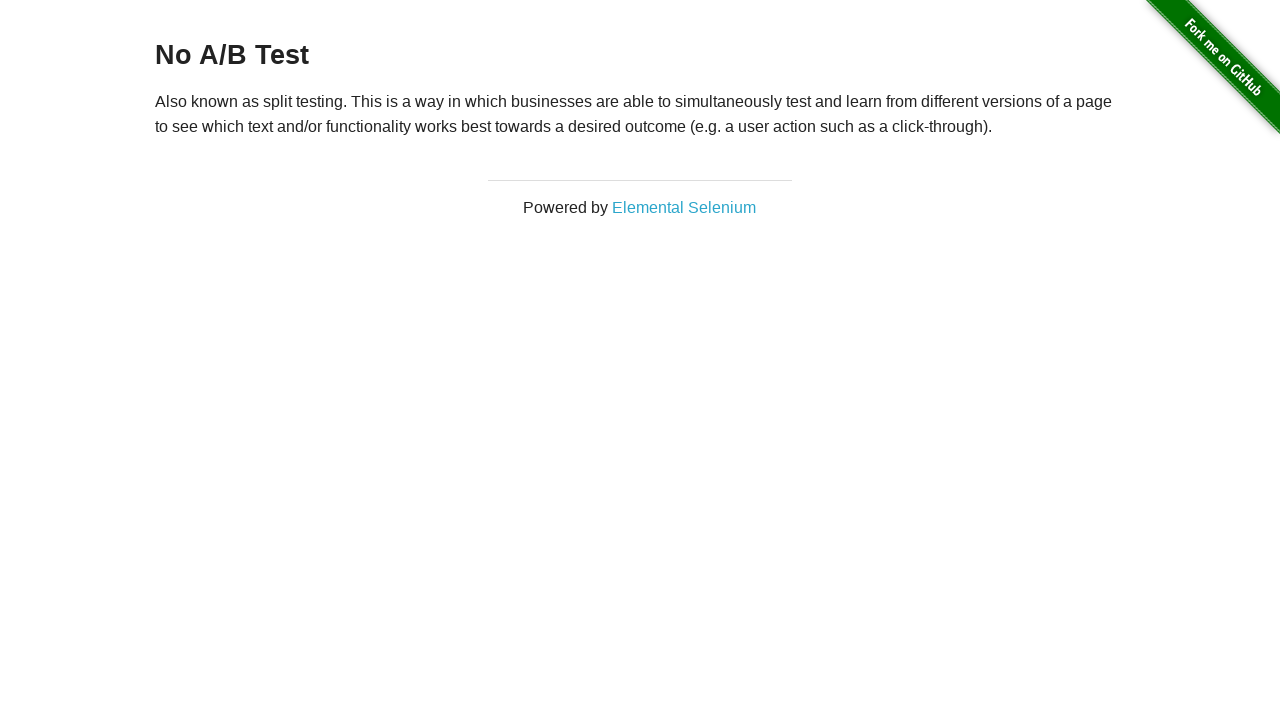

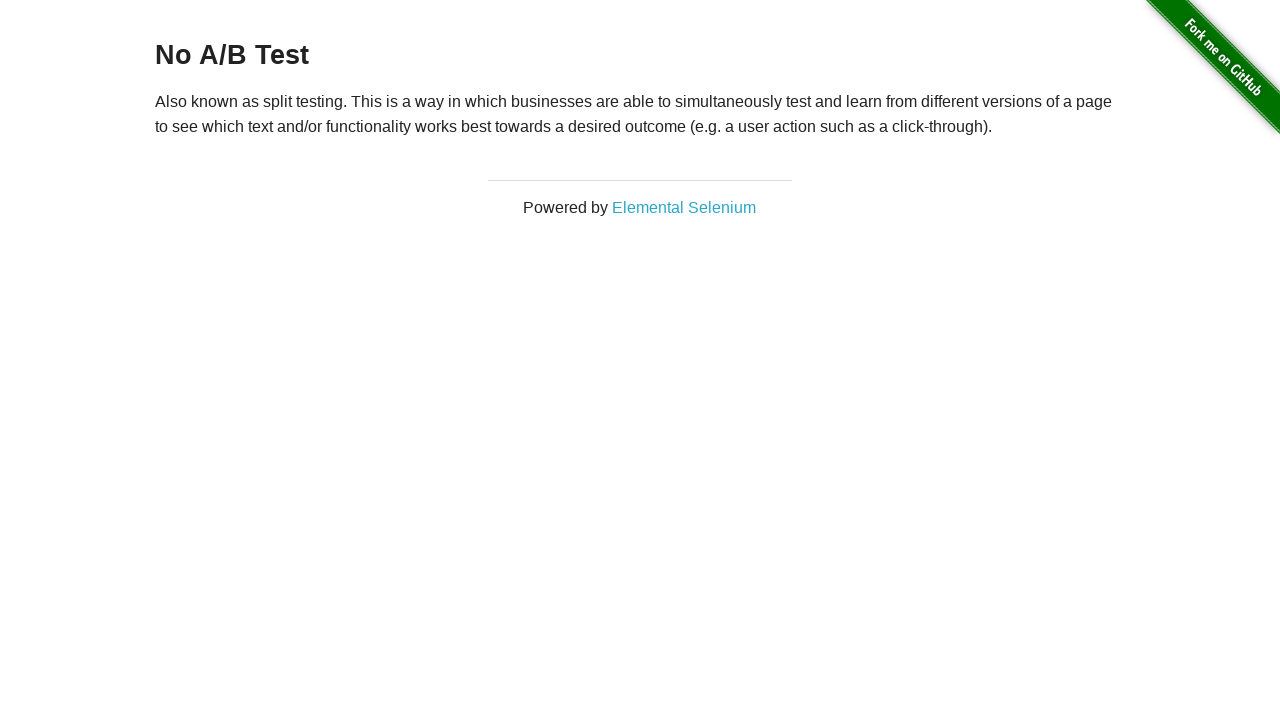